Tests Bootstrap dropdown functionality by clicking the dropdown button and selecting items from the dropdown menu

Starting URL: http://seleniumpractise.blogspot.com/2016/08/bootstrap-dropdown-example-for-selenium.html

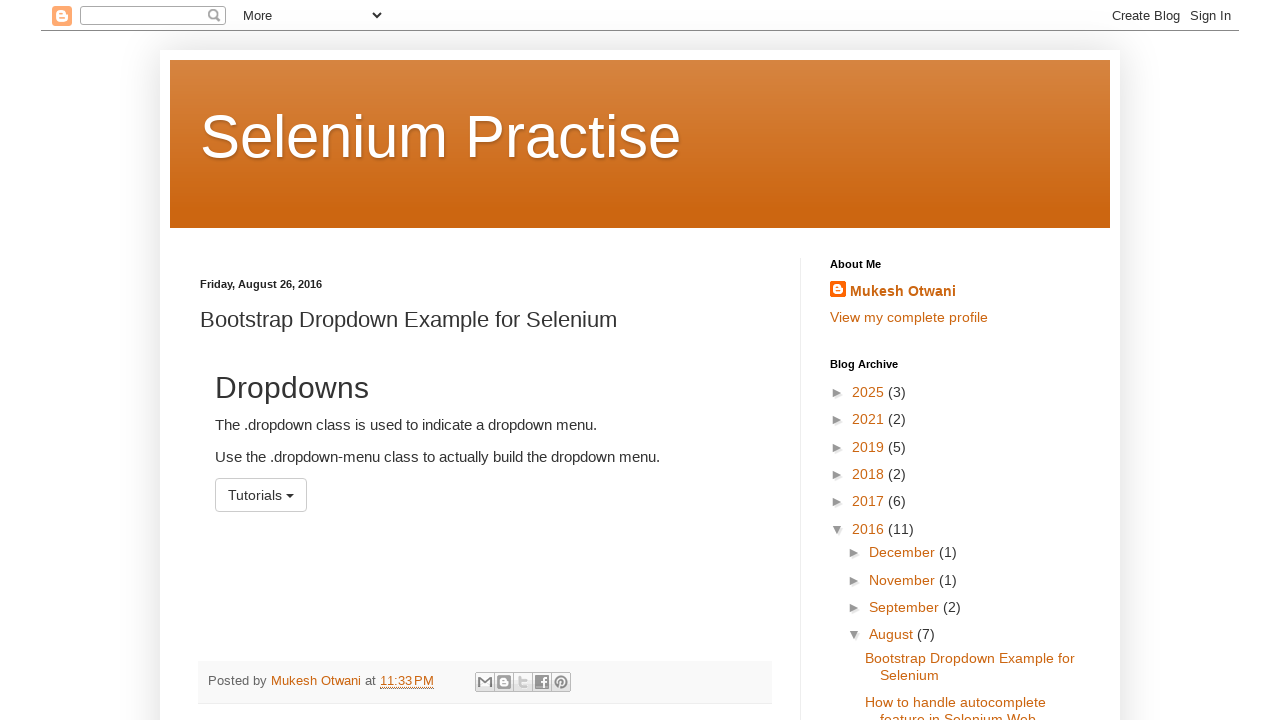

Clicked dropdown button to open menu at (261, 495) on button#menu1
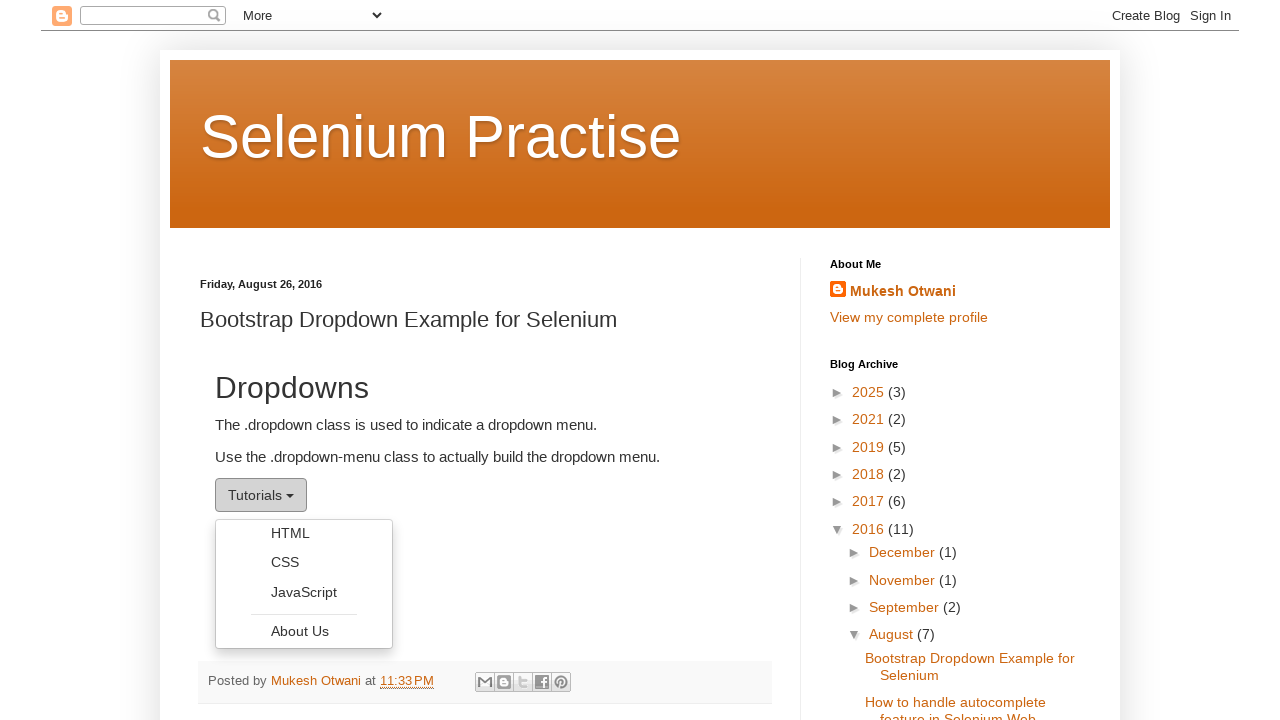

Dropdown menu items became visible
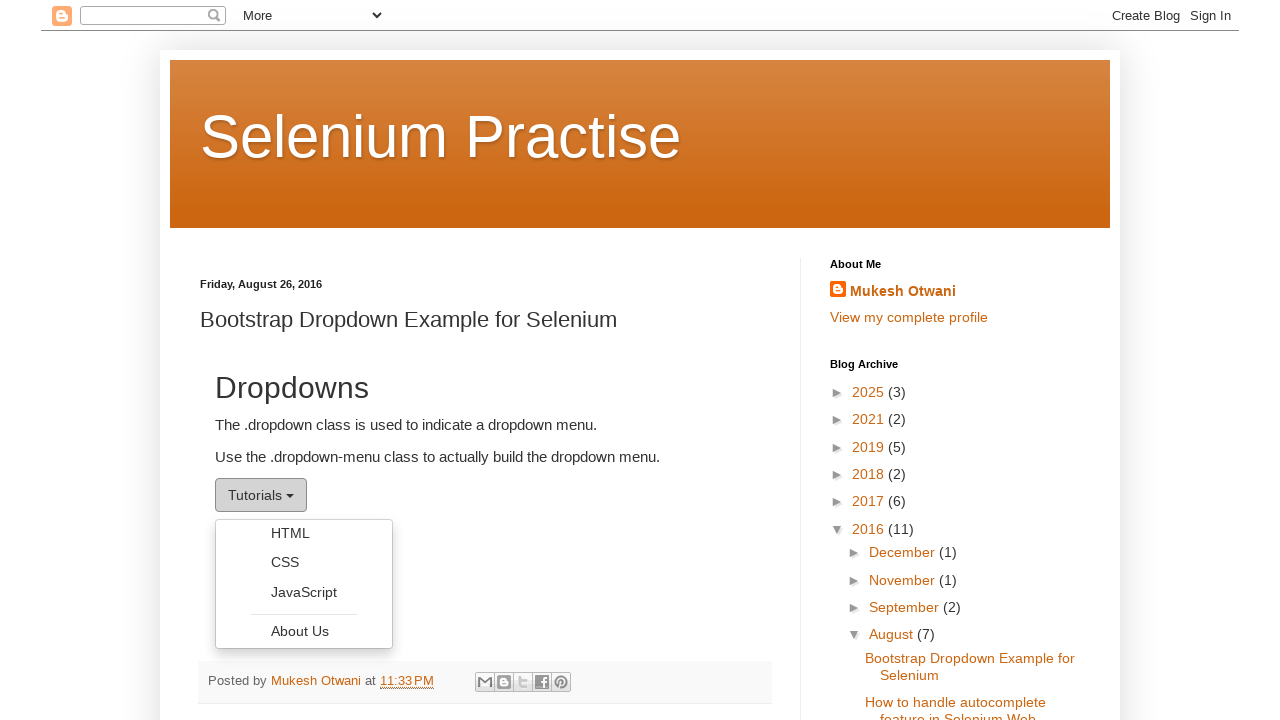

Retrieved all dropdown items from the menu
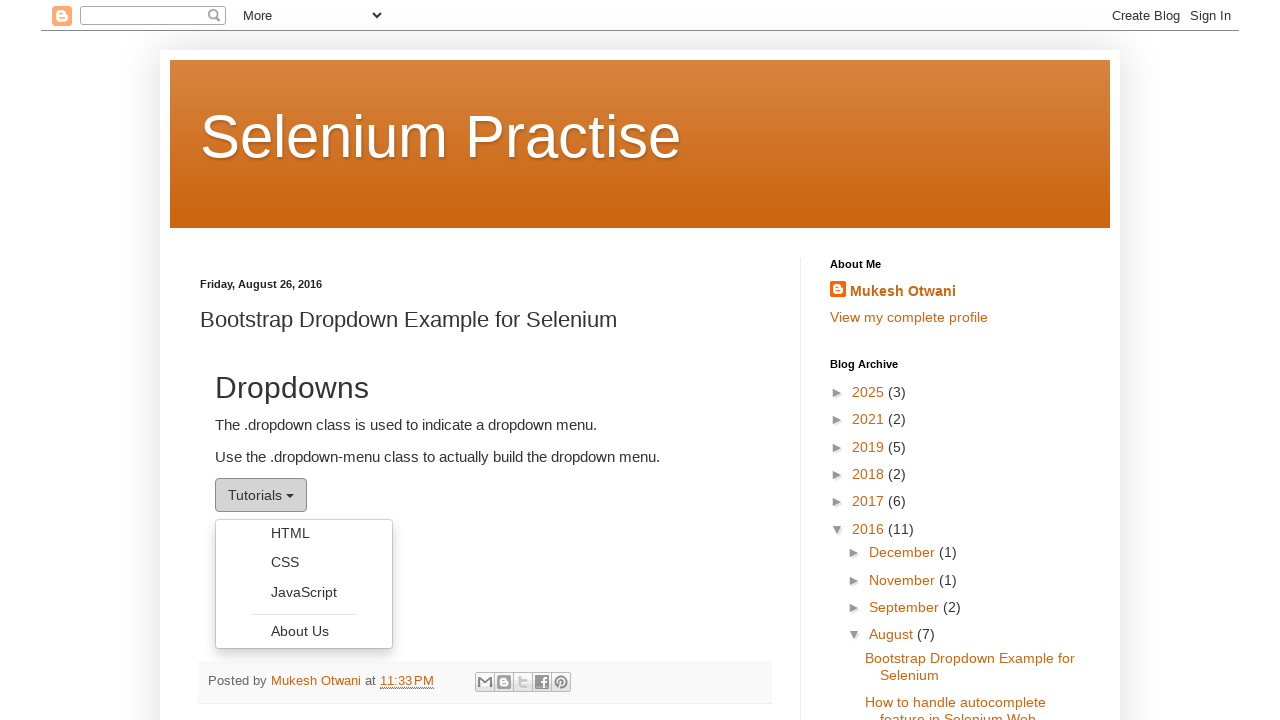

Clicked 'CSS' dropdown item at (304, 562) on ul.dropdown-menu li a >> nth=1
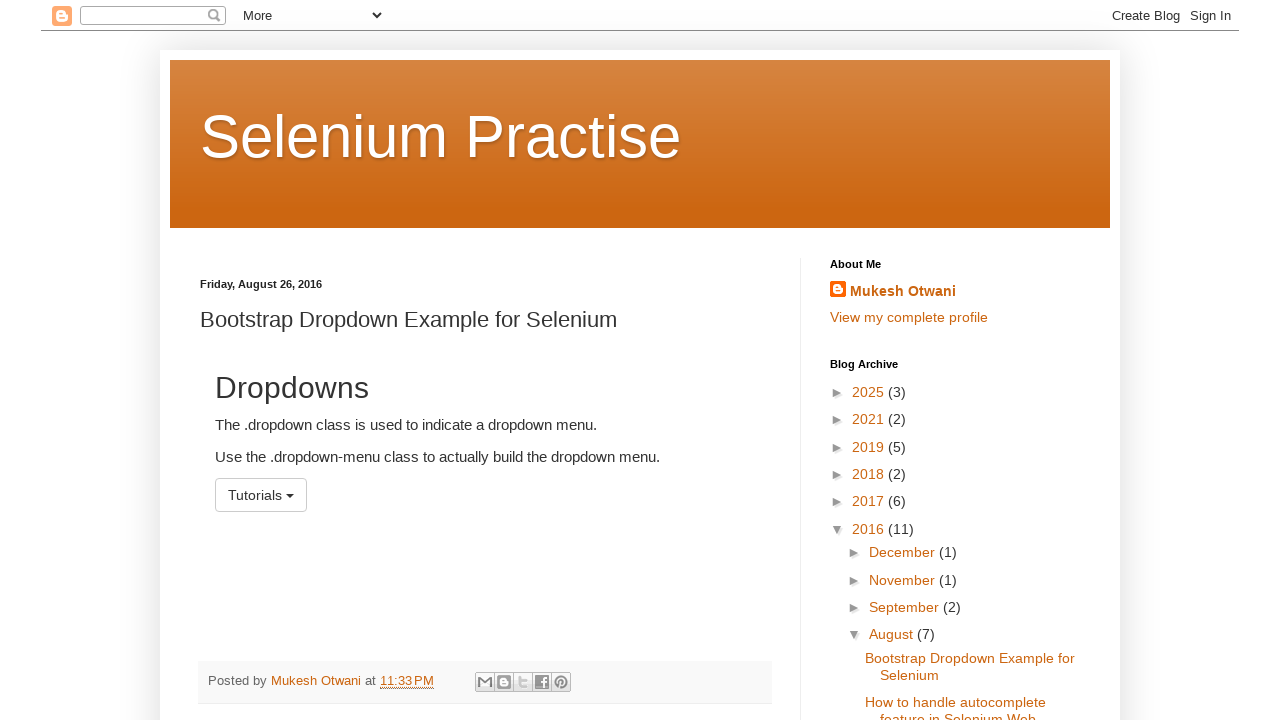

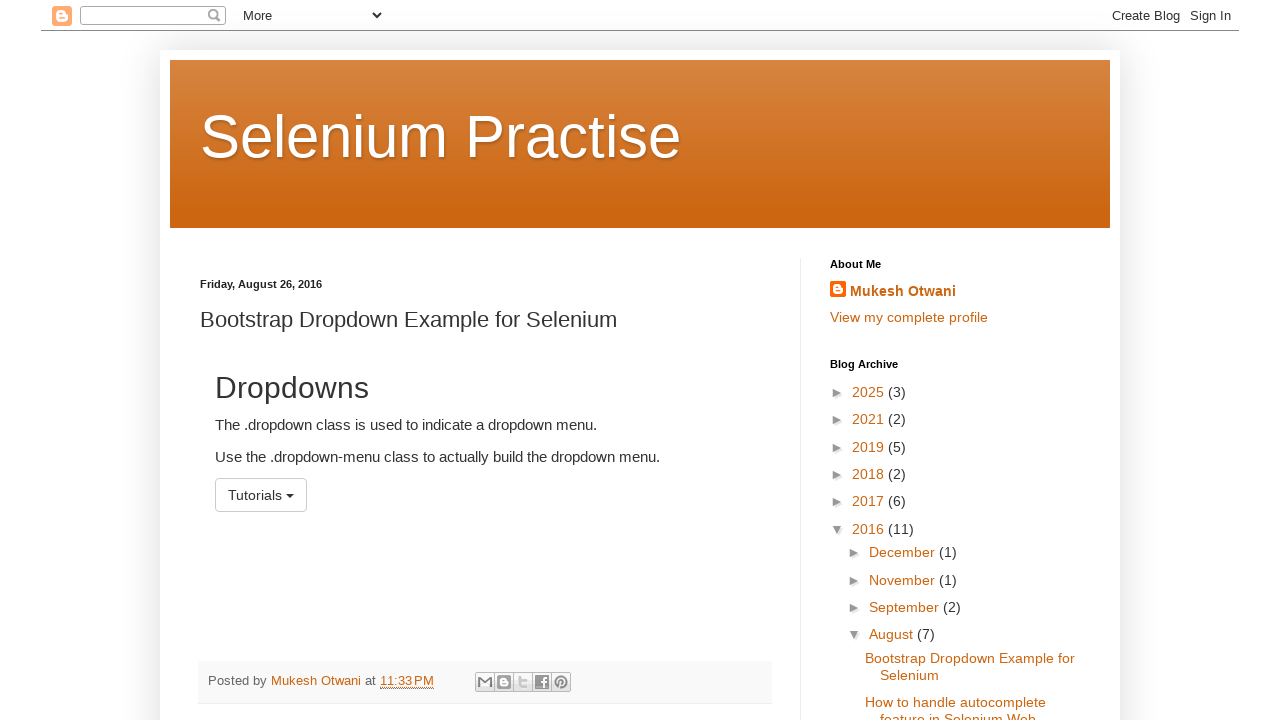